Tests window handling by opening a new window through a link click, switching between parent and child windows, and verifying text content in both windows

Starting URL: https://the-internet.herokuapp.com/windows

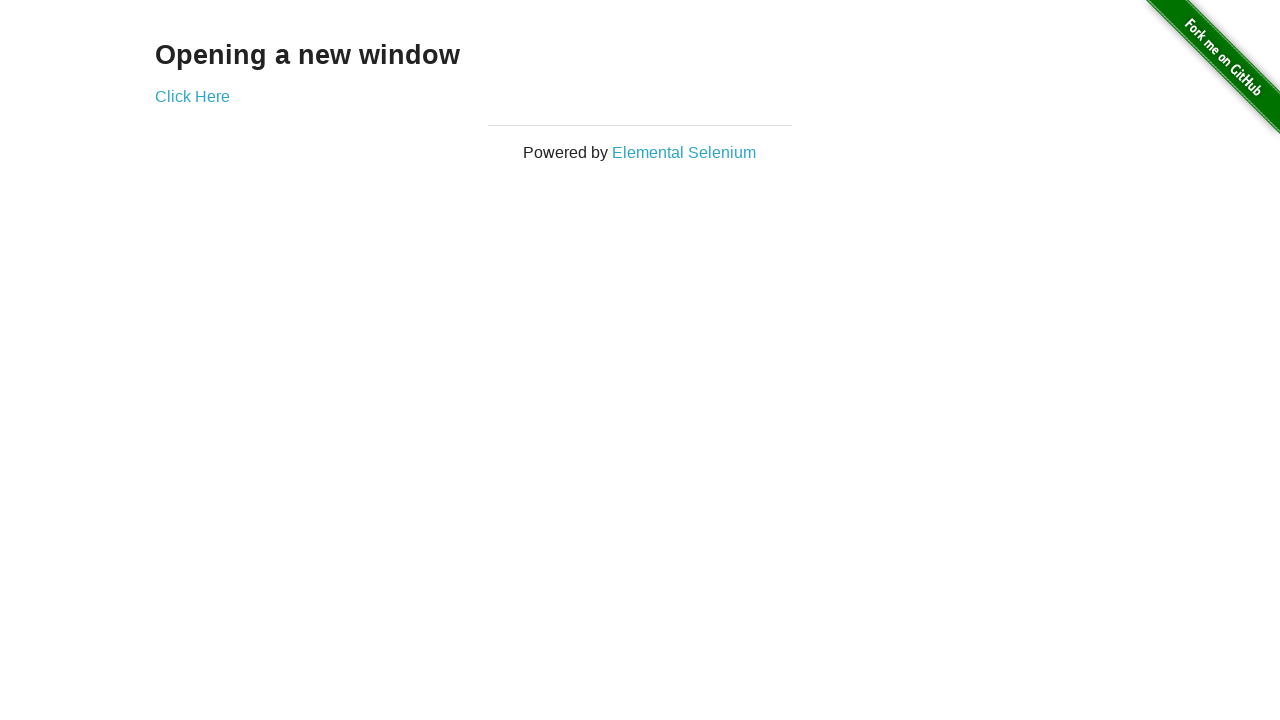

Clicked 'Click Here' link to open new window at (192, 96) on a:text('Click Here')
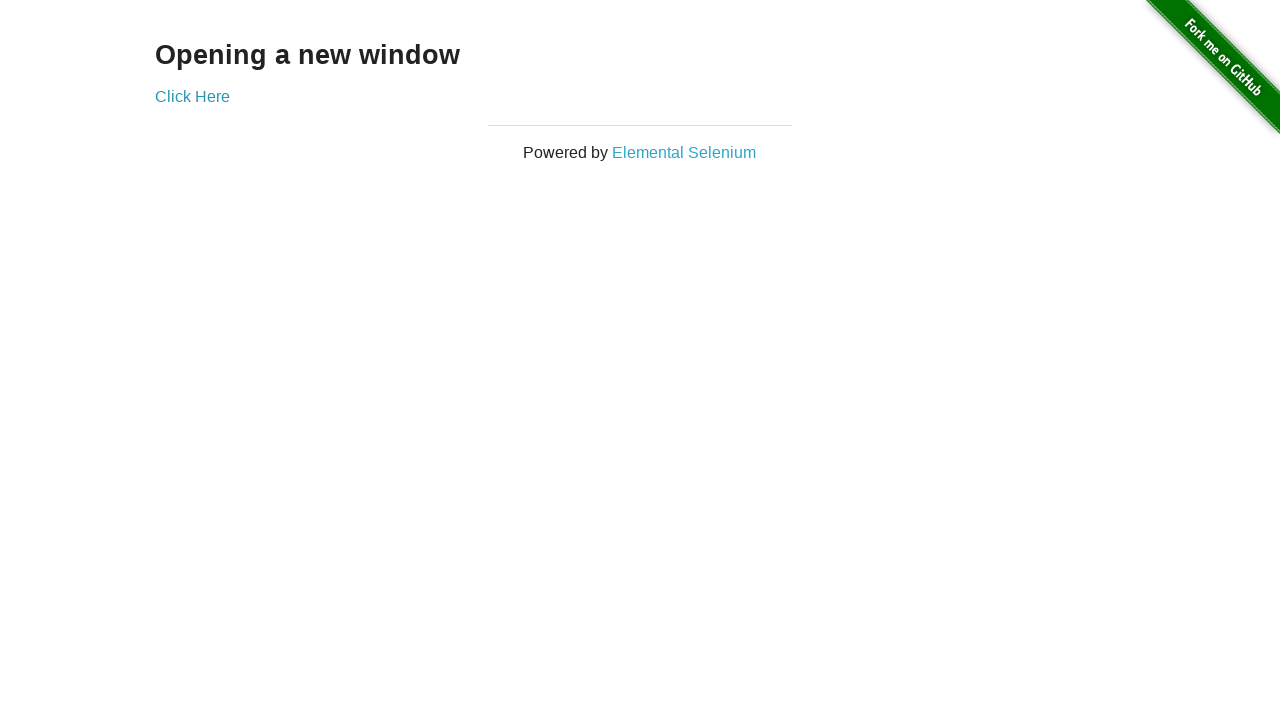

New window opened and captured
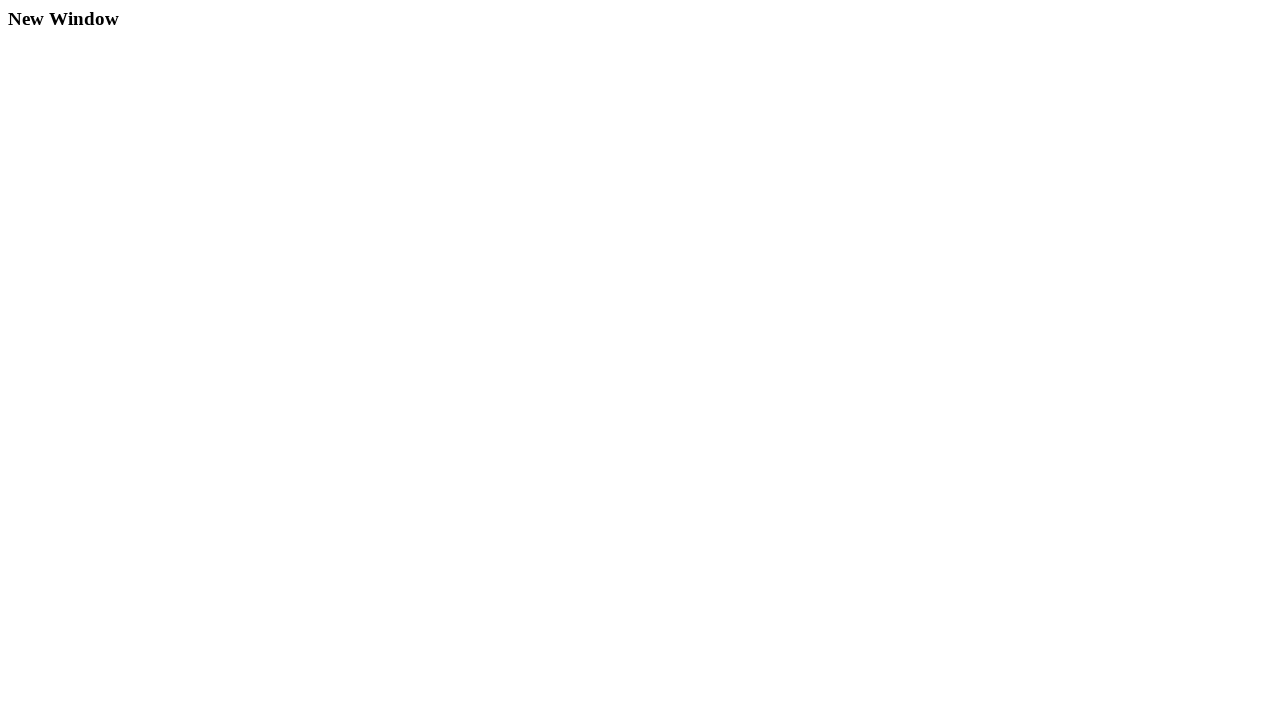

Retrieved text from new window: 'New Window'
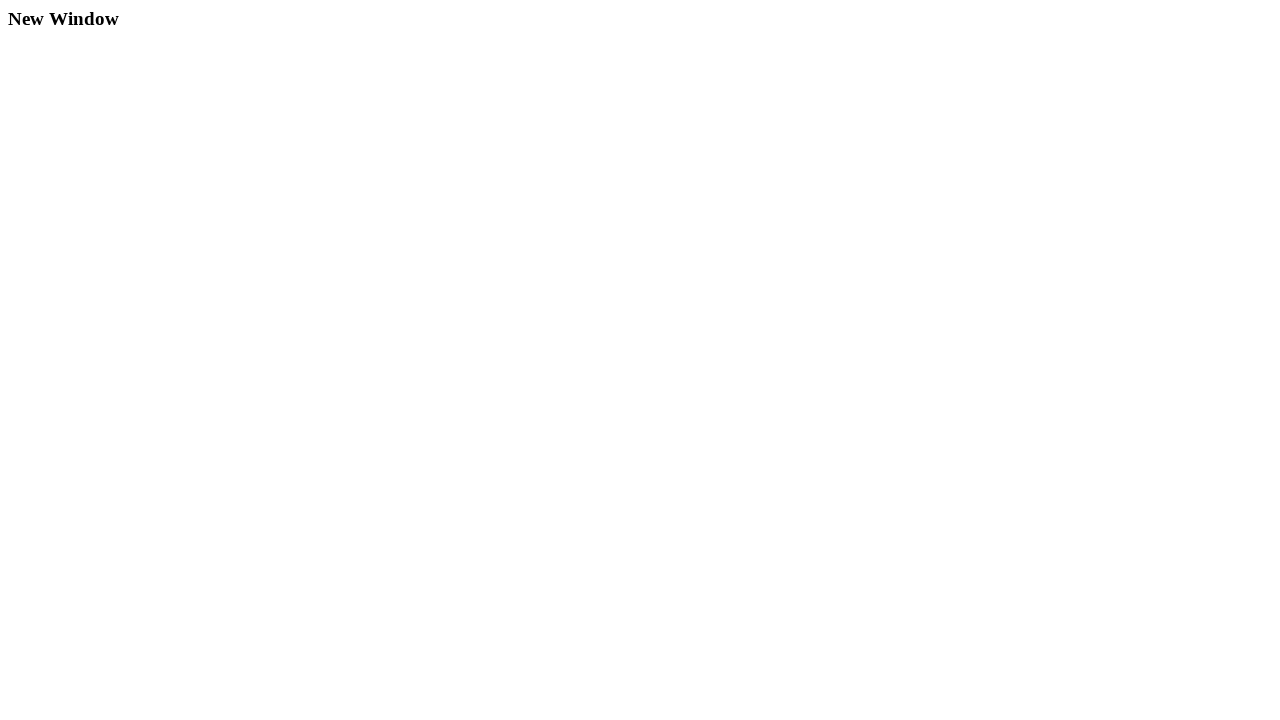

Retrieved text from original window: 'Opening a new window'
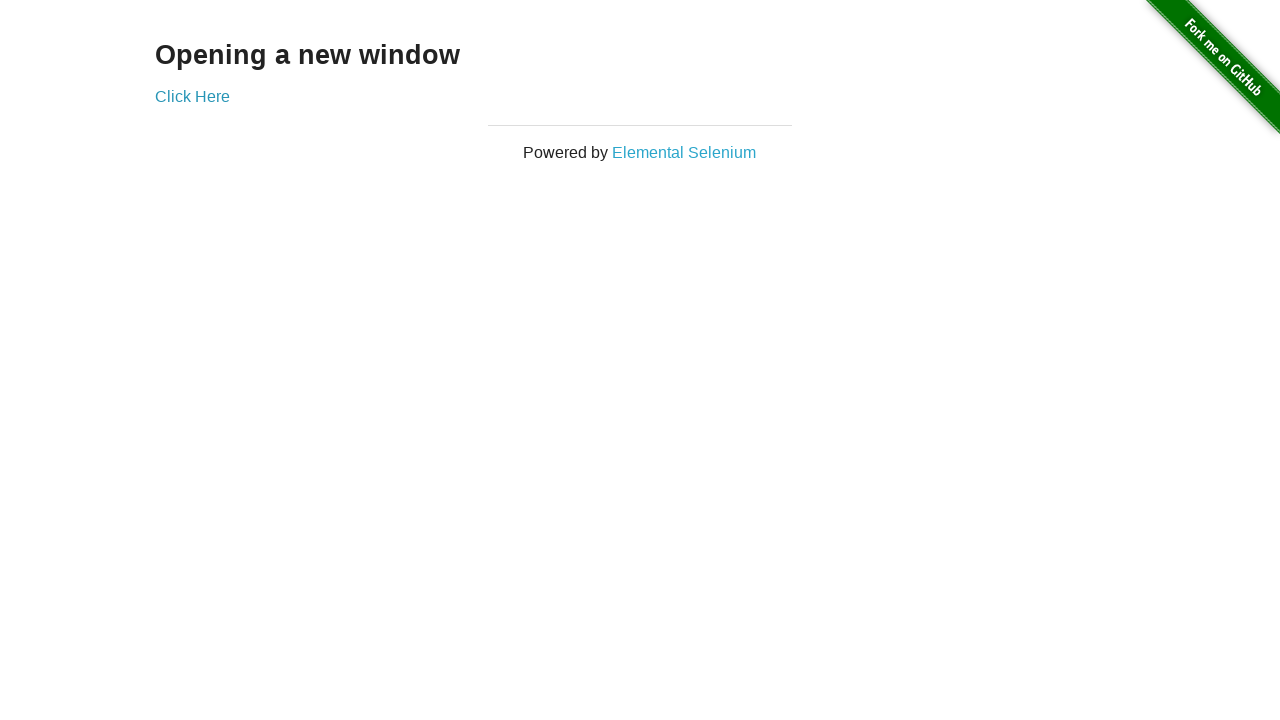

Closed the new window
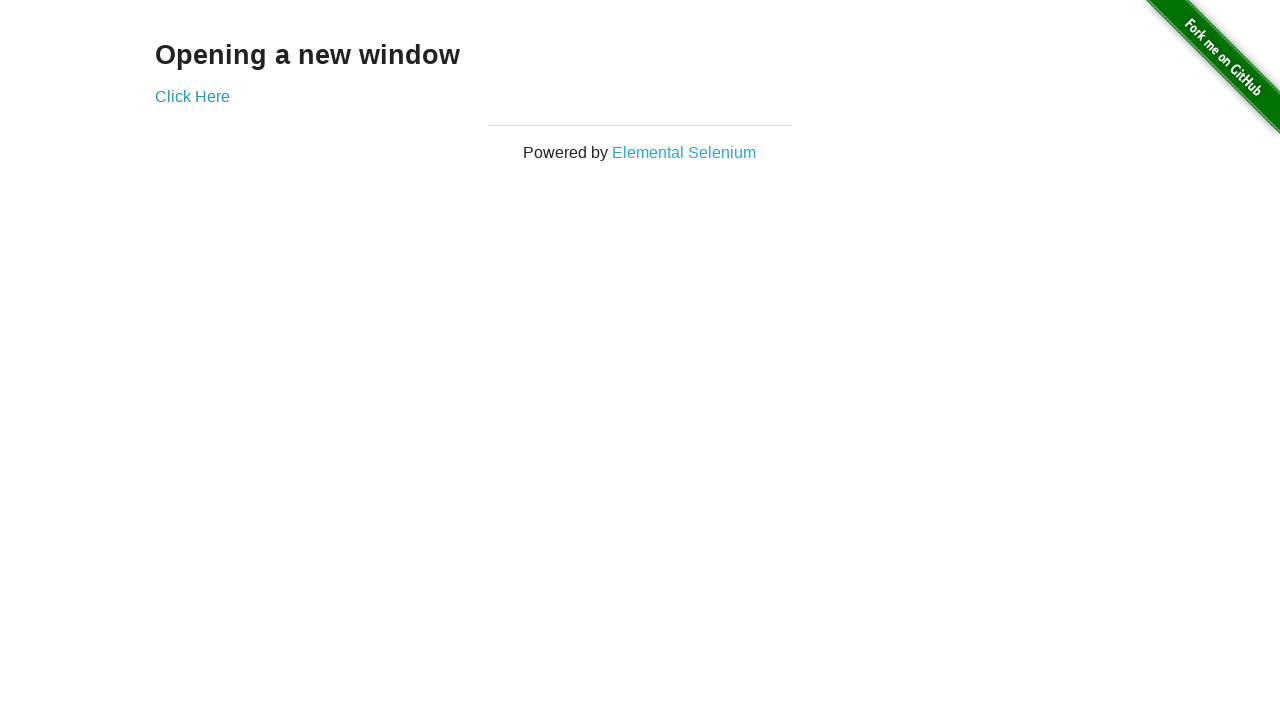

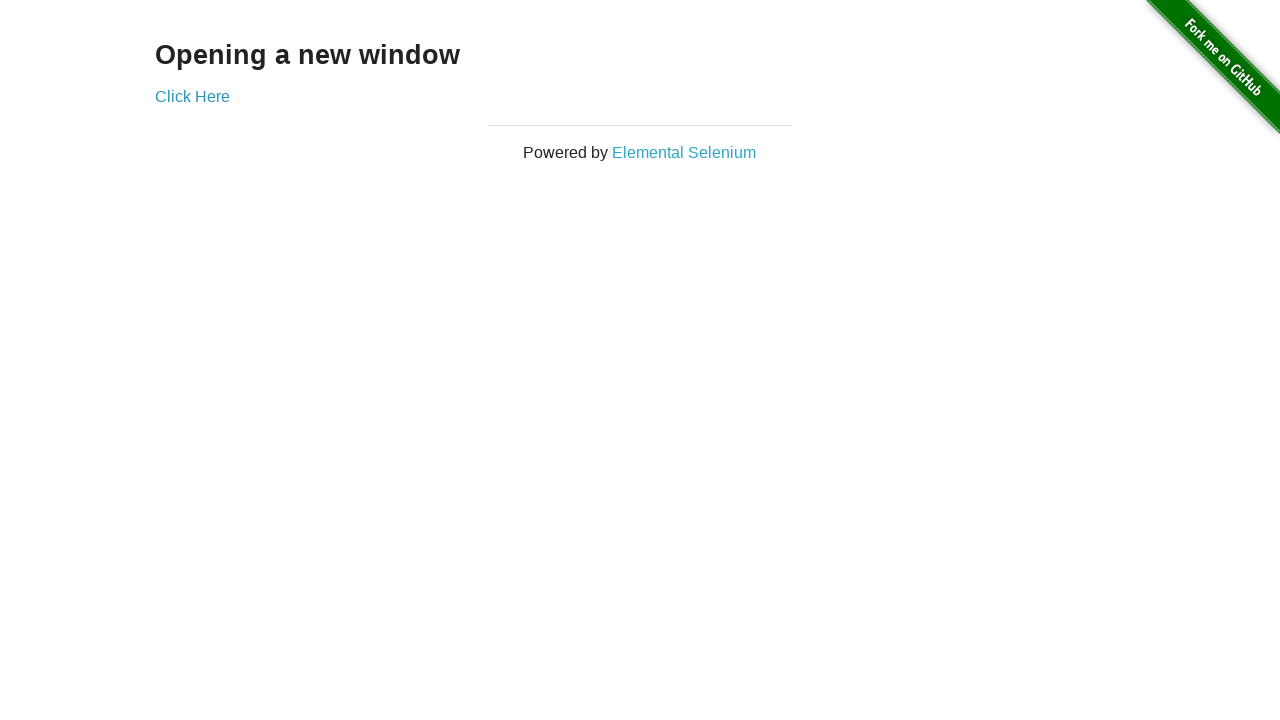